Tests form submission by filling out all required fields including text inputs, radio button, textarea, and file upload

Starting URL: https://savkk.github.io/selenium-practice/

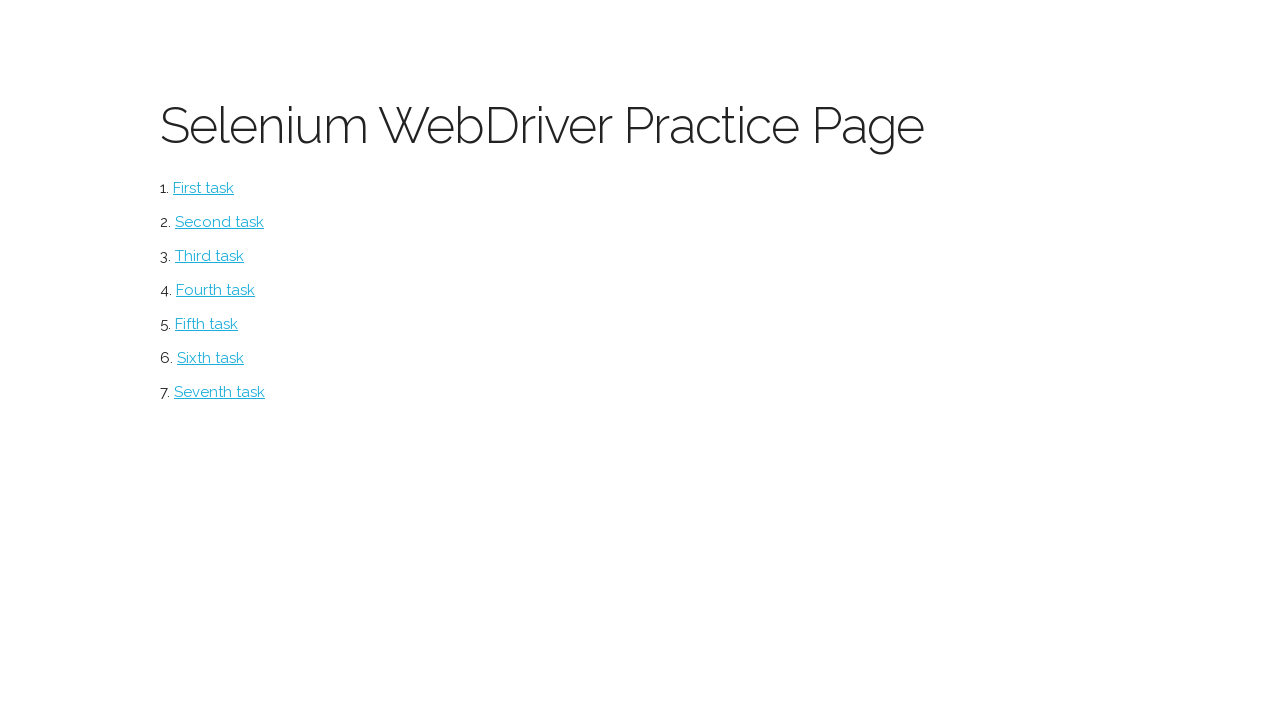

Clicked on form menu item at (216, 290) on #form
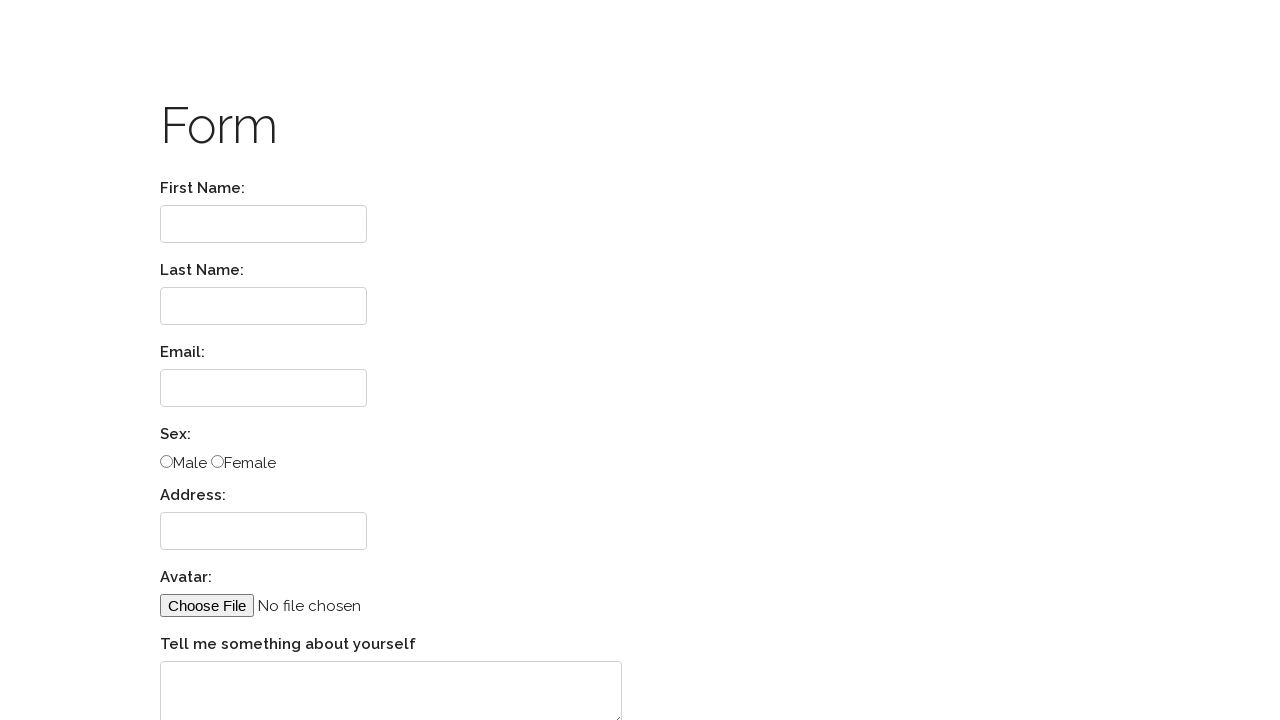

Filled in First Name field with 'Ivan' on xpath=//label[.='First Name:']/following-sibling::input
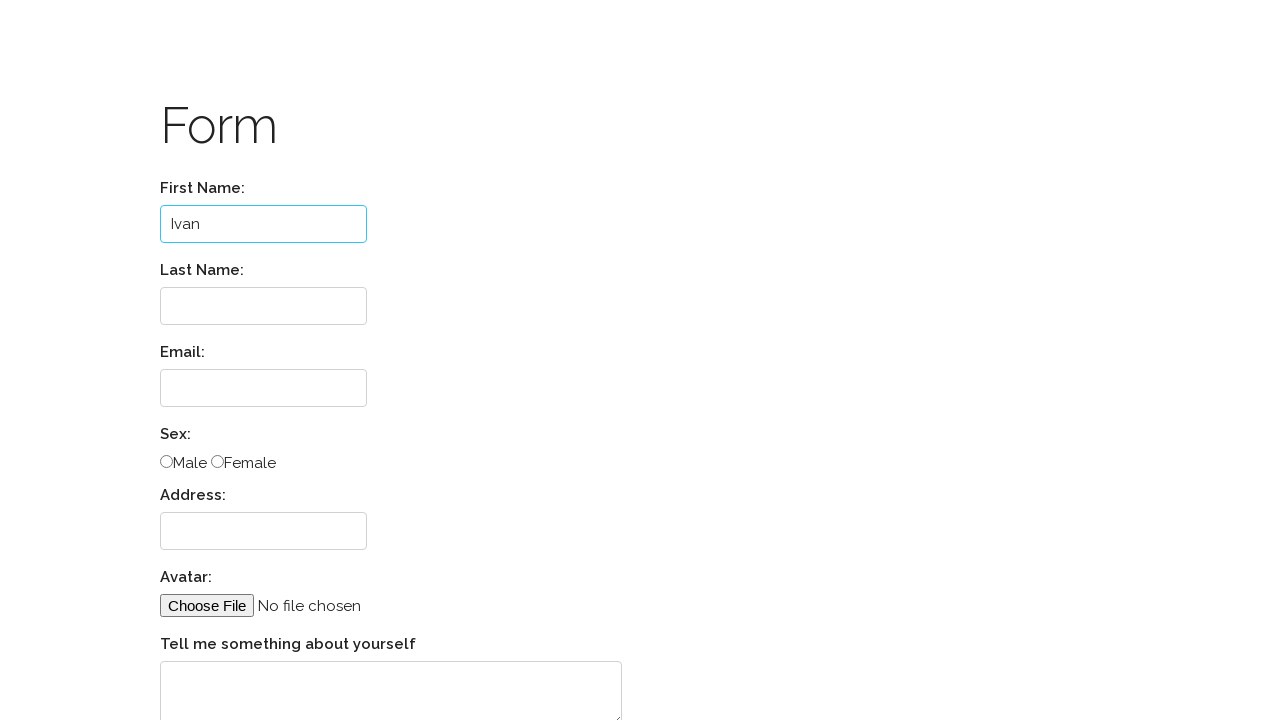

Filled in Last Name field with 'Petrov' on xpath=//label[.='Last Name:']/following-sibling::input
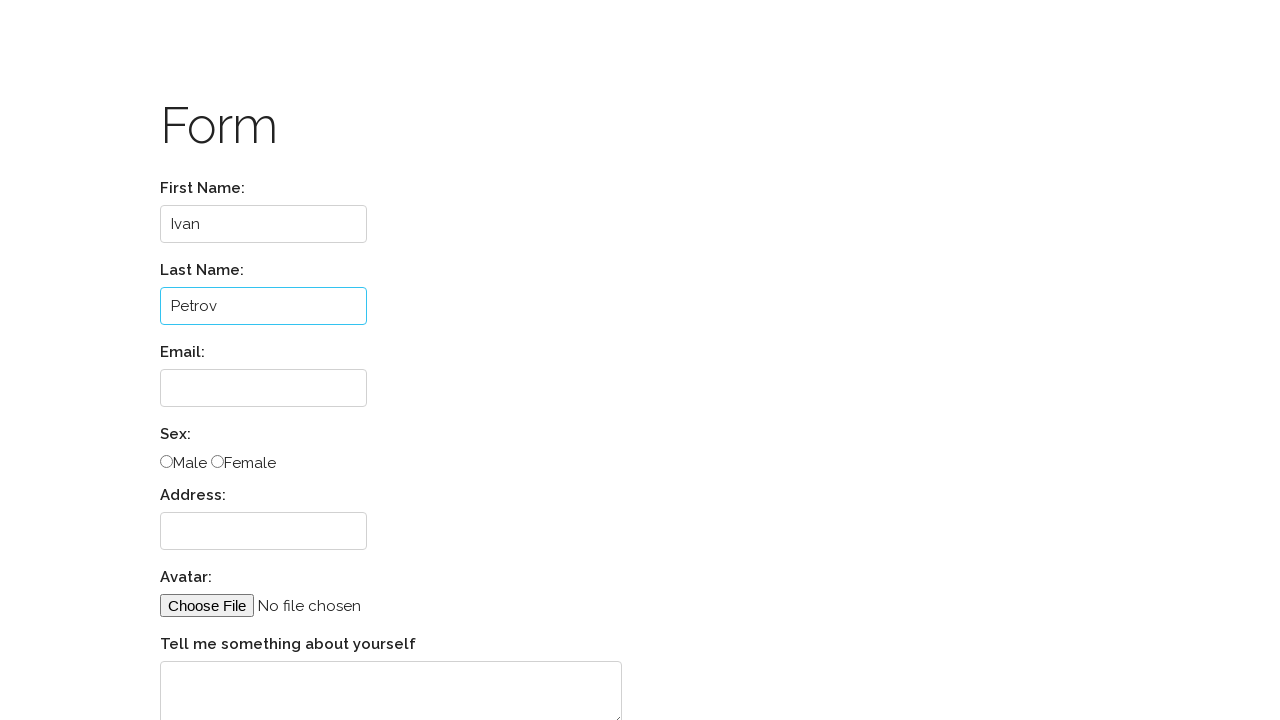

Filled in Email field with 'ivan.petrov@yandex.ru' on xpath=//label[.='Email:']/following-sibling::input
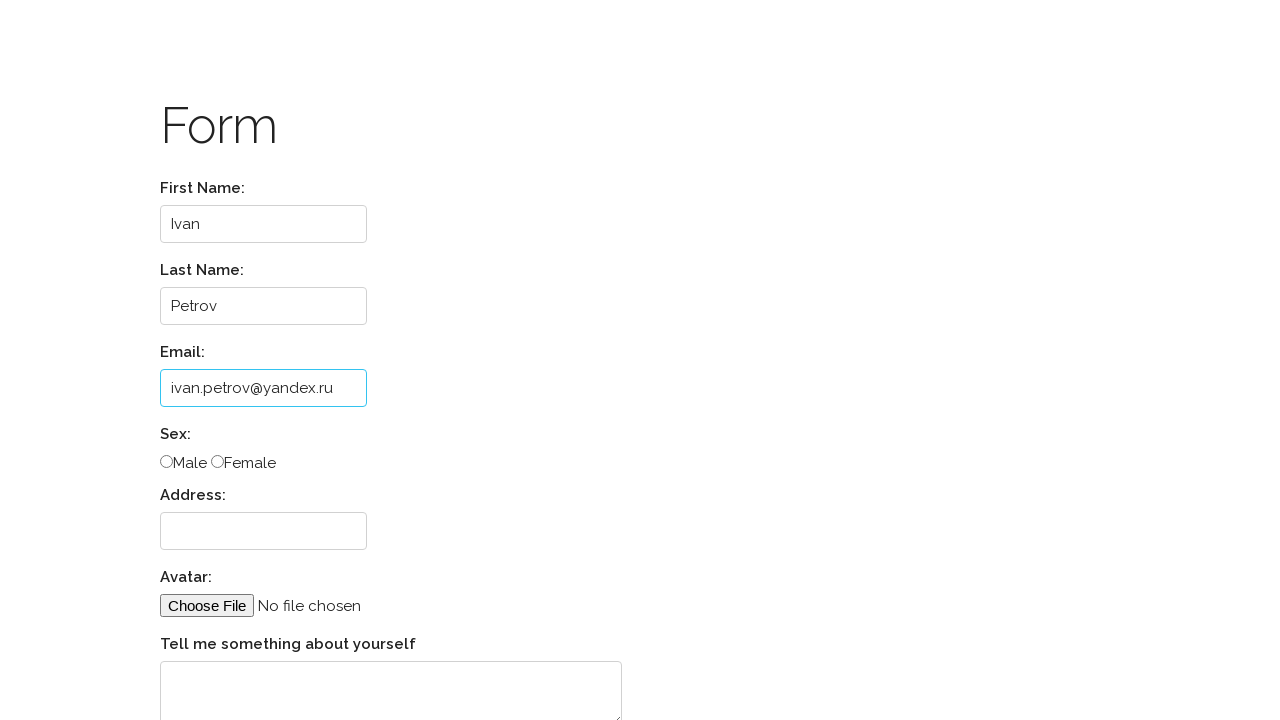

Filled in Address field with 'Moscow, The Red Square, 1' on xpath=//label[.='Address:']/following-sibling::input
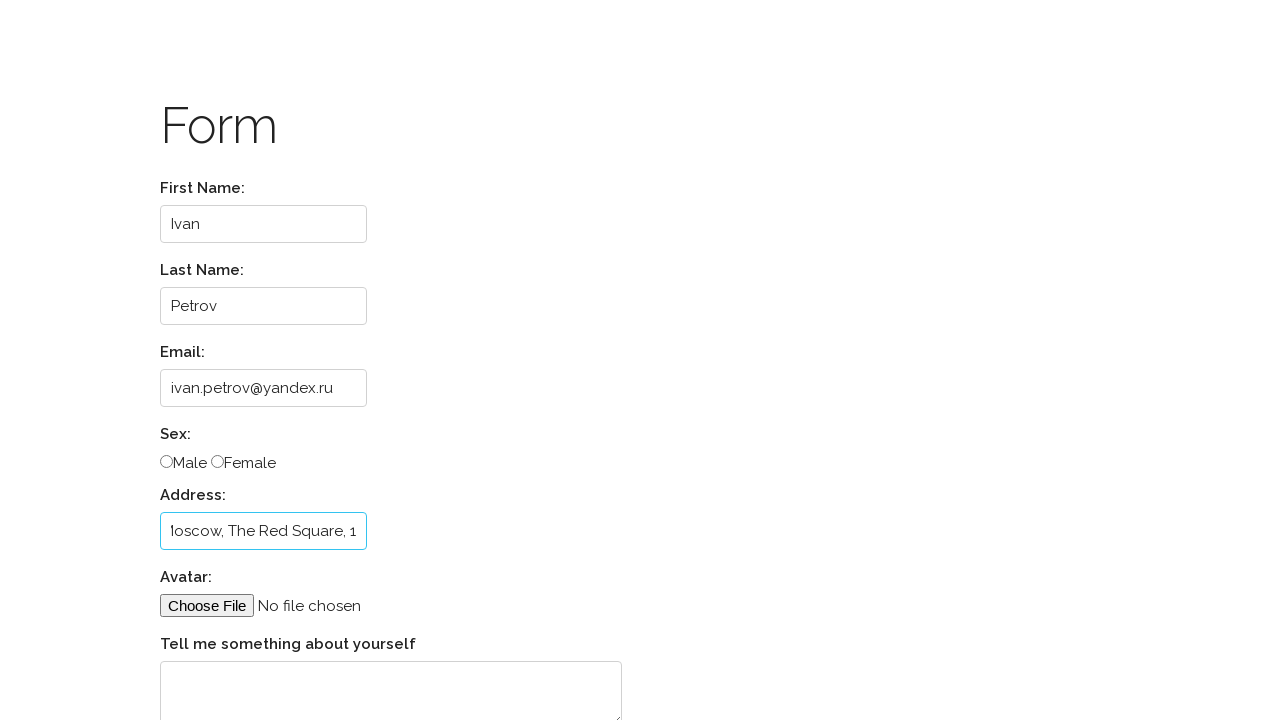

Clicked sex radio button at (166, 462) on input[name='sex']
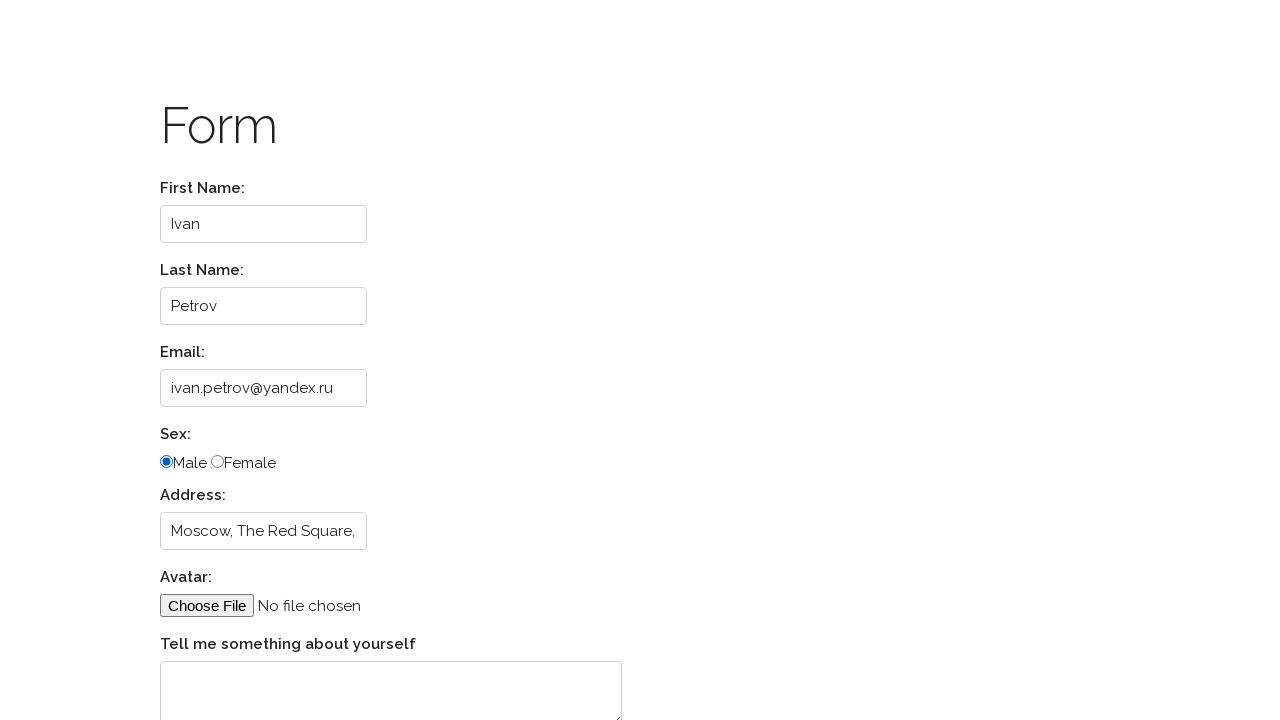

Filled in textarea with 'London is the capital of Great Britain' on textarea
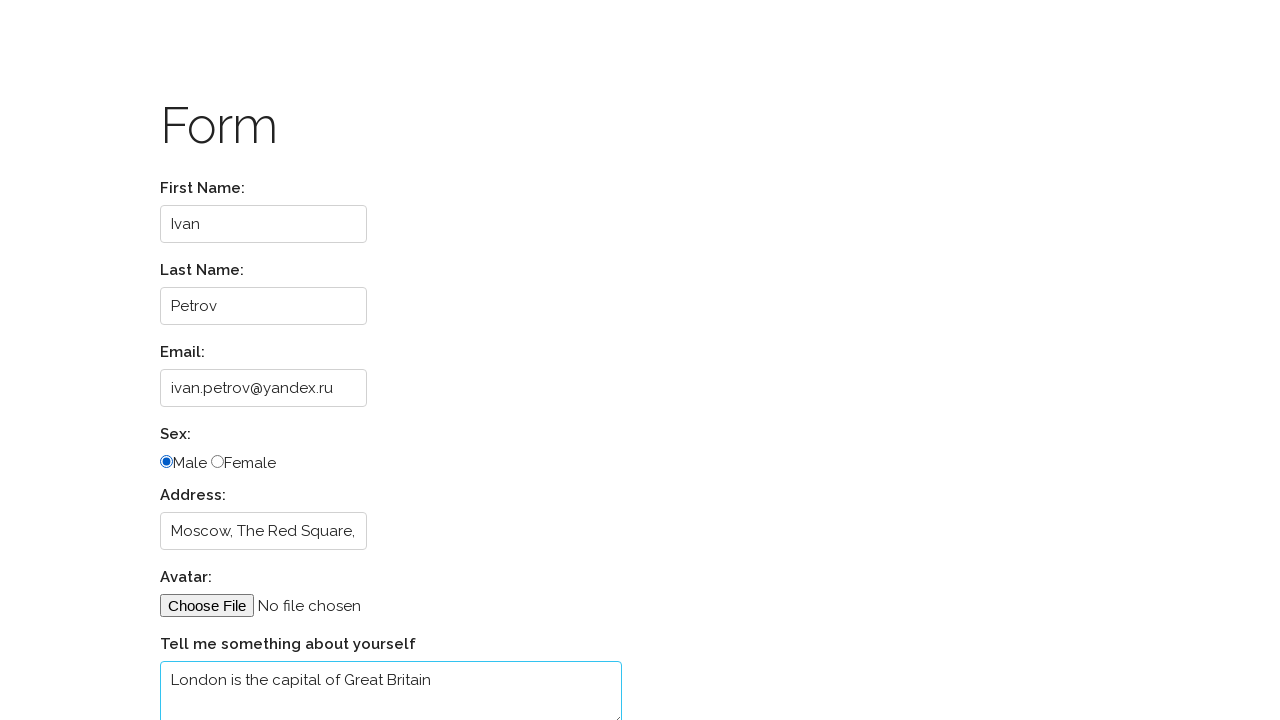

Created temporary file for upload
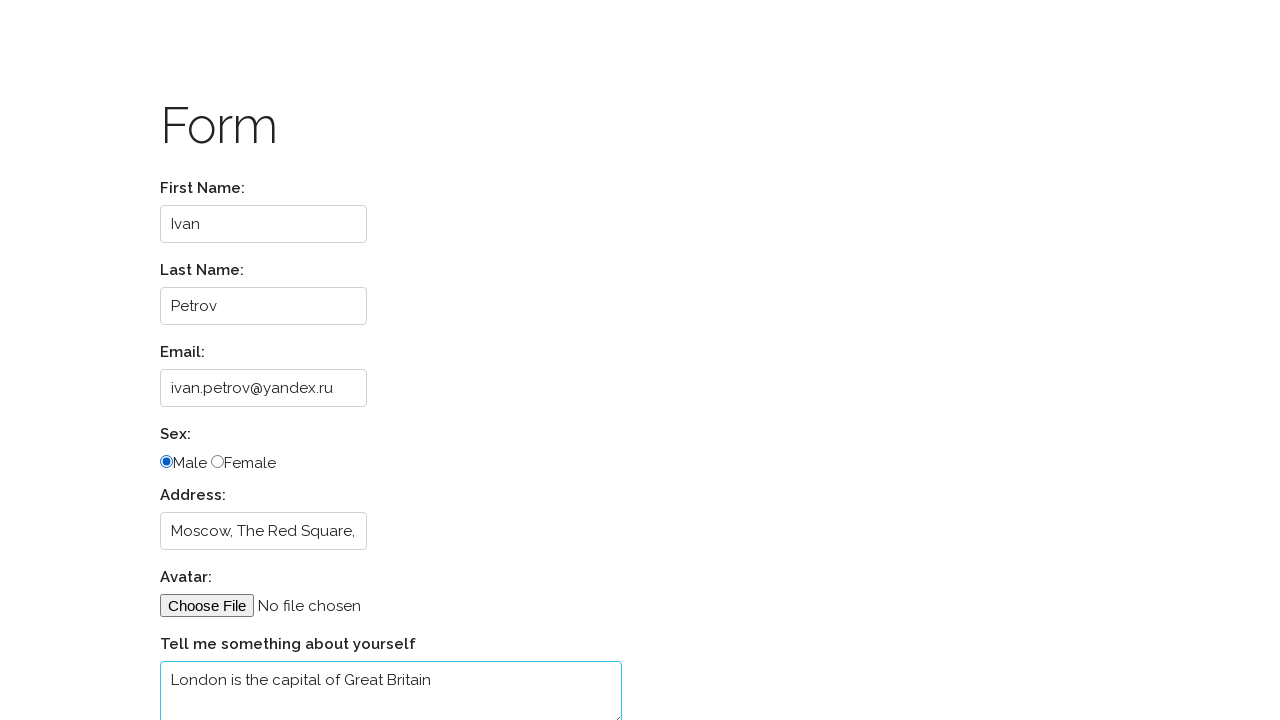

Uploaded file to form
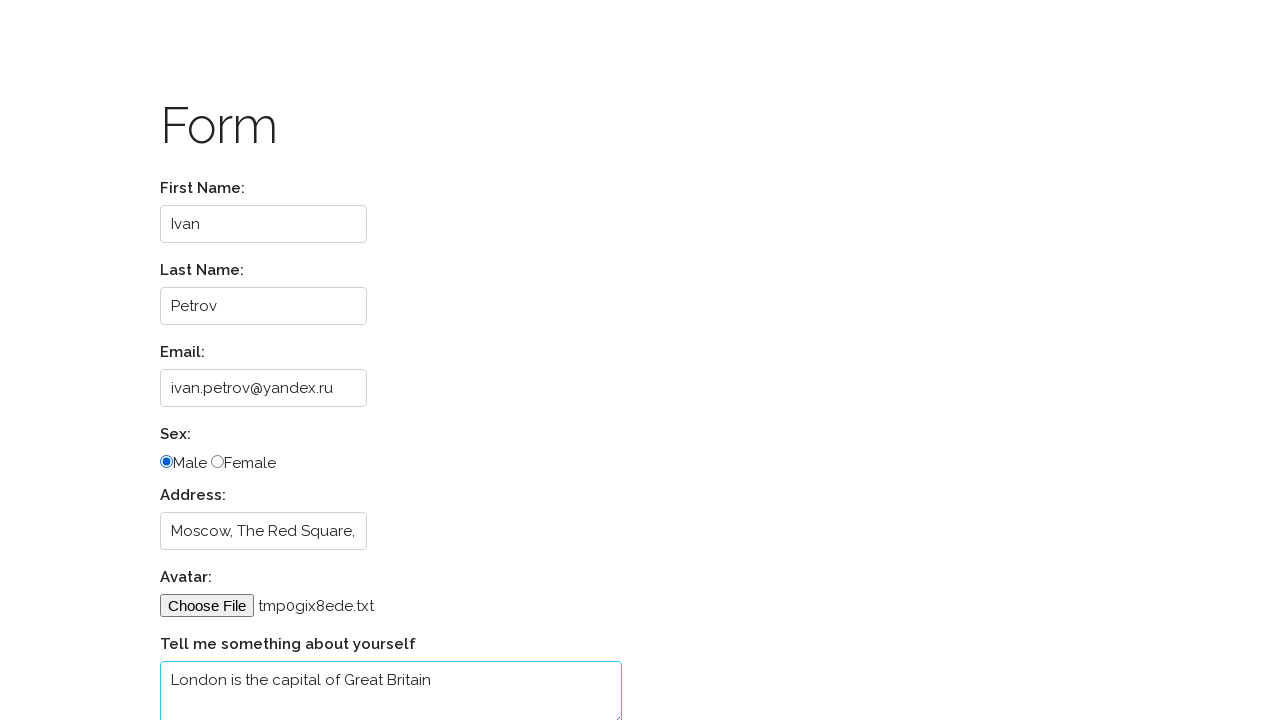

Clicked submit button to submit the form at (217, 661) on input[type='submit']
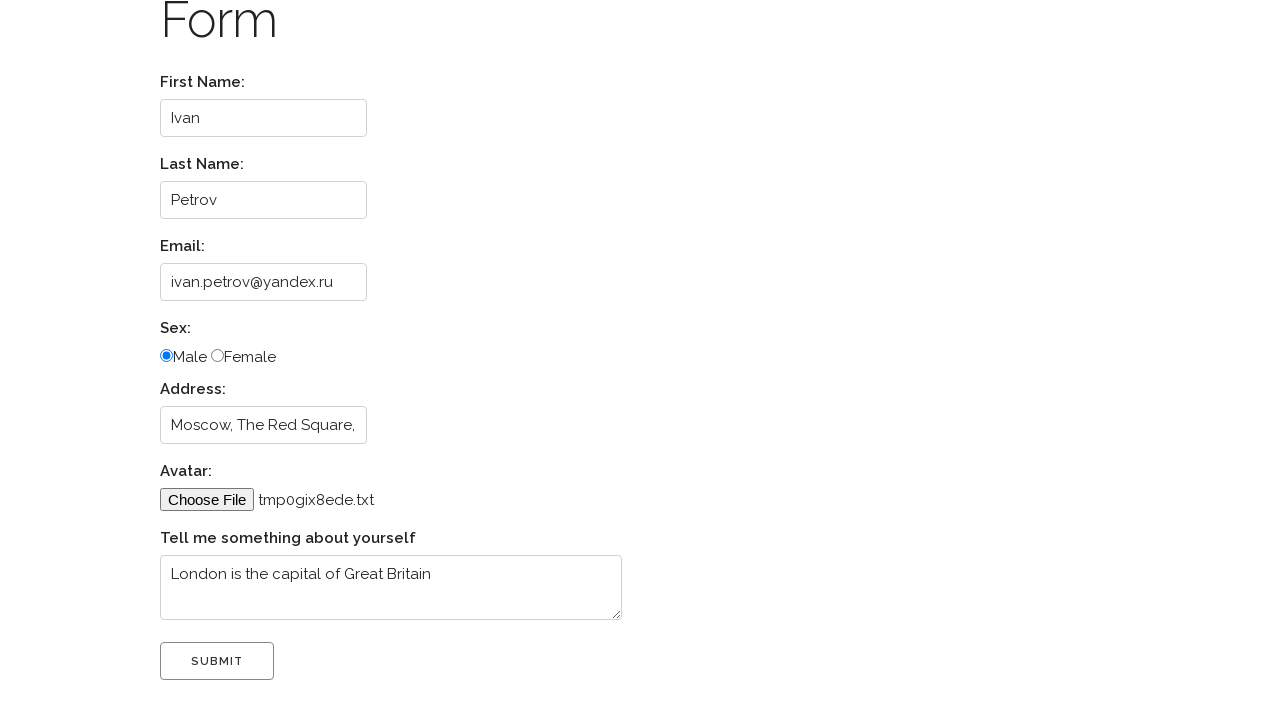

Clicked 'Great! Return to menu' link at (243, 703) on a:has-text('Great! Return to menu')
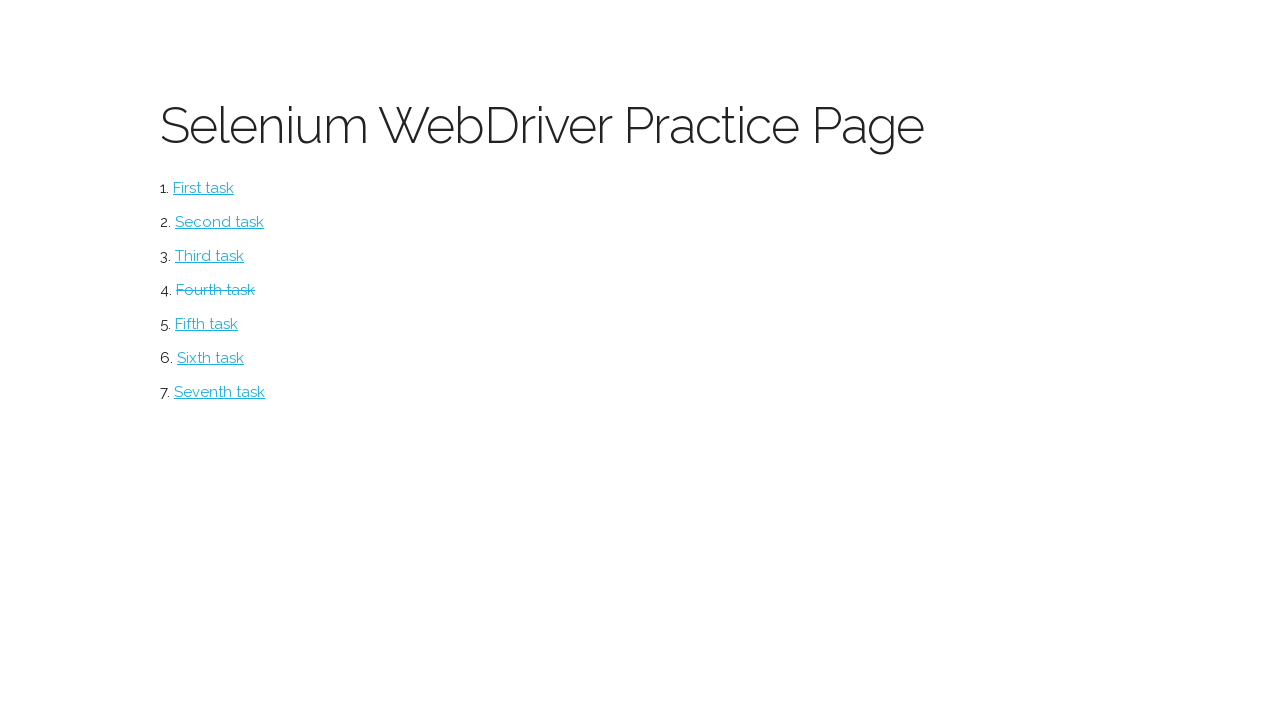

Cleaned up temporary file
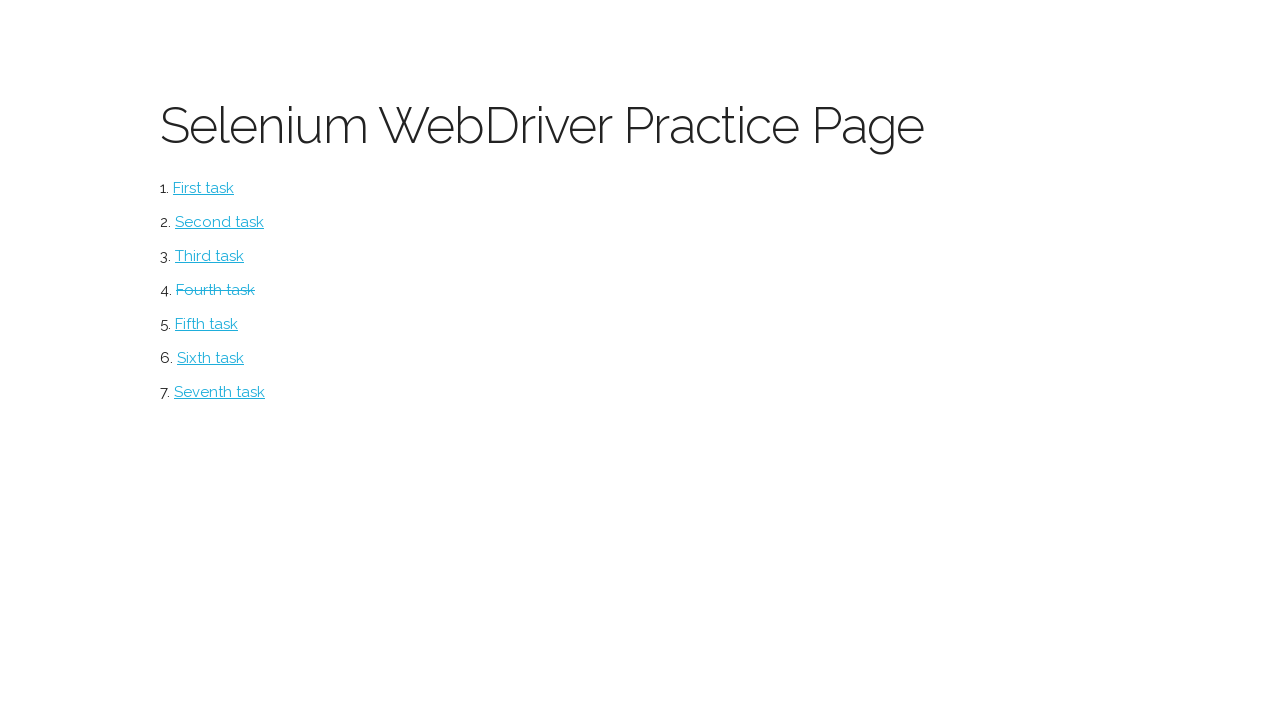

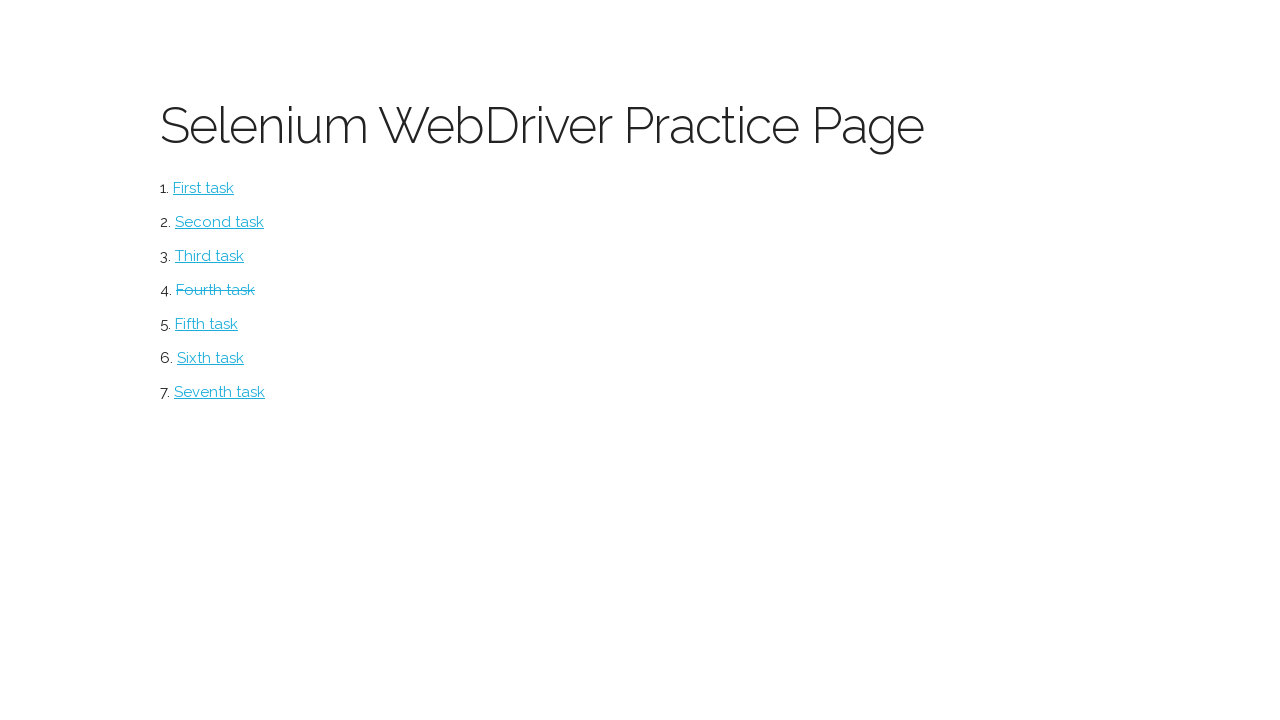